Tests that clicking the login button without entering any credentials shows a "Username is required" error message

Starting URL: https://www.saucedemo.com/

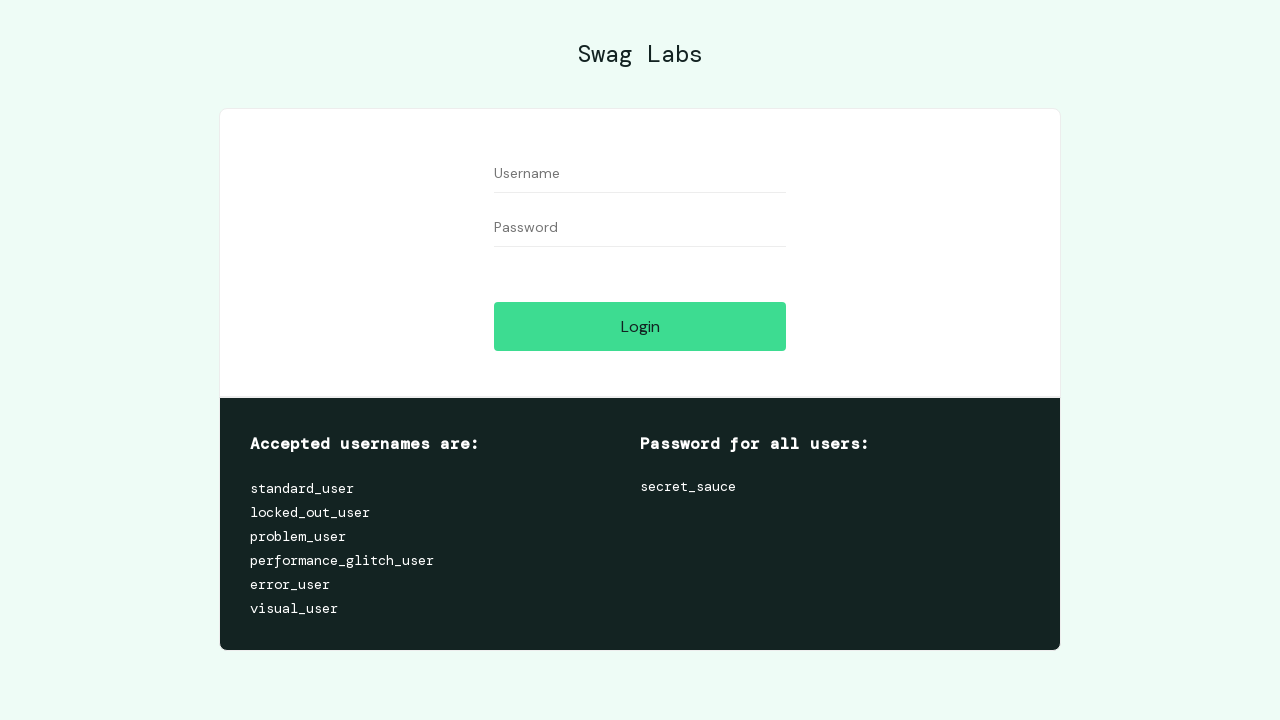

Clicked login button without entering credentials at (640, 326) on #login-button
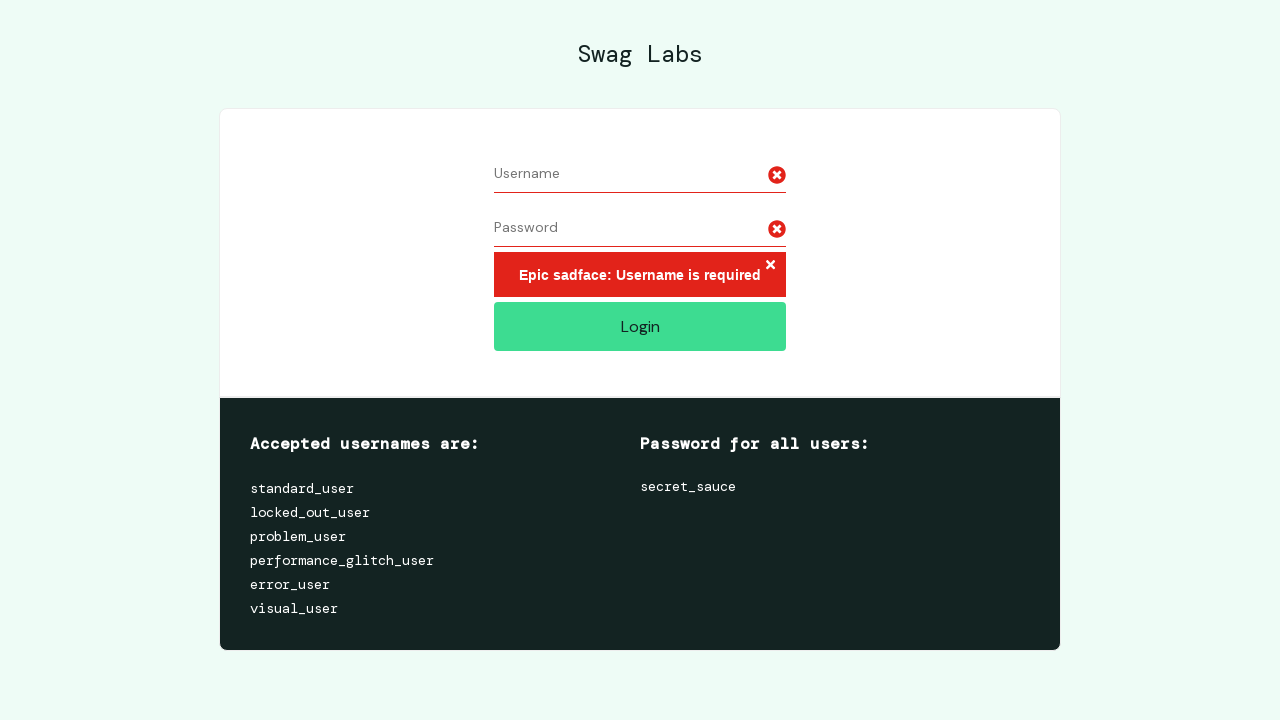

Error message 'Username is required' appeared
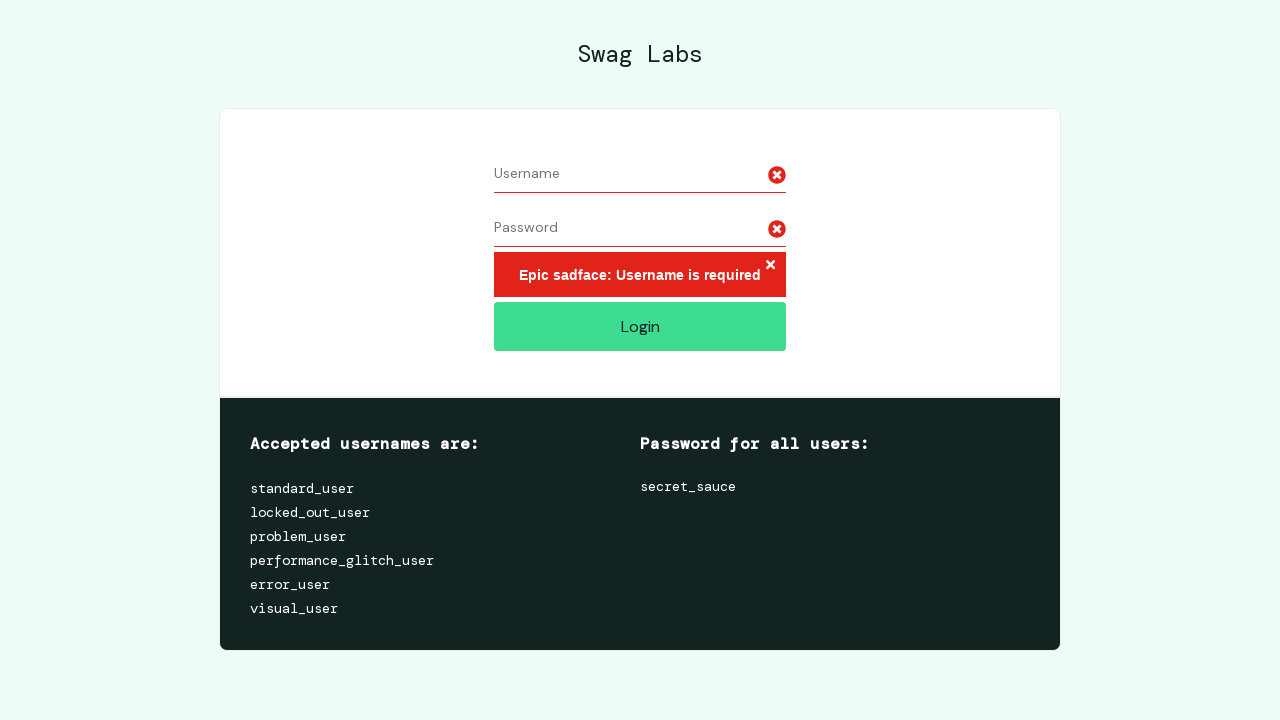

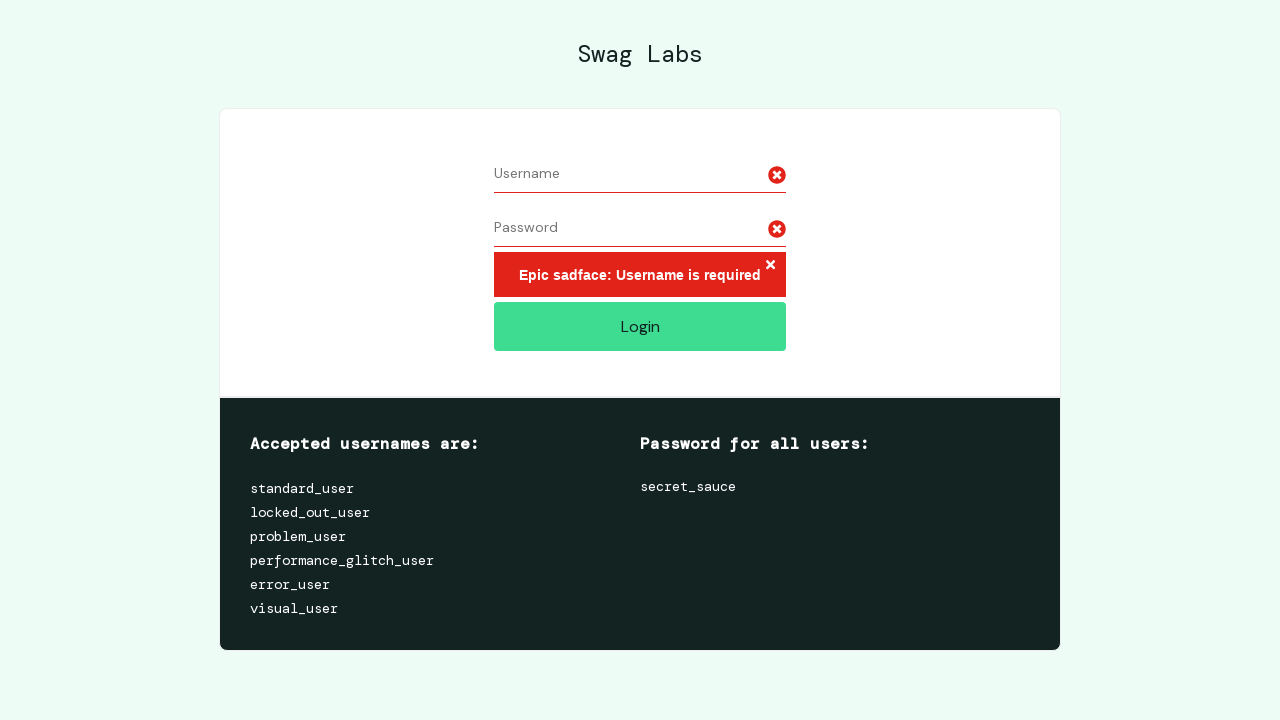